Navigates to the Text Box page, fills the Full Name input with test data, submits the form, and verifies the output displays the entered name.

Starting URL: https://demoqa.com/elements

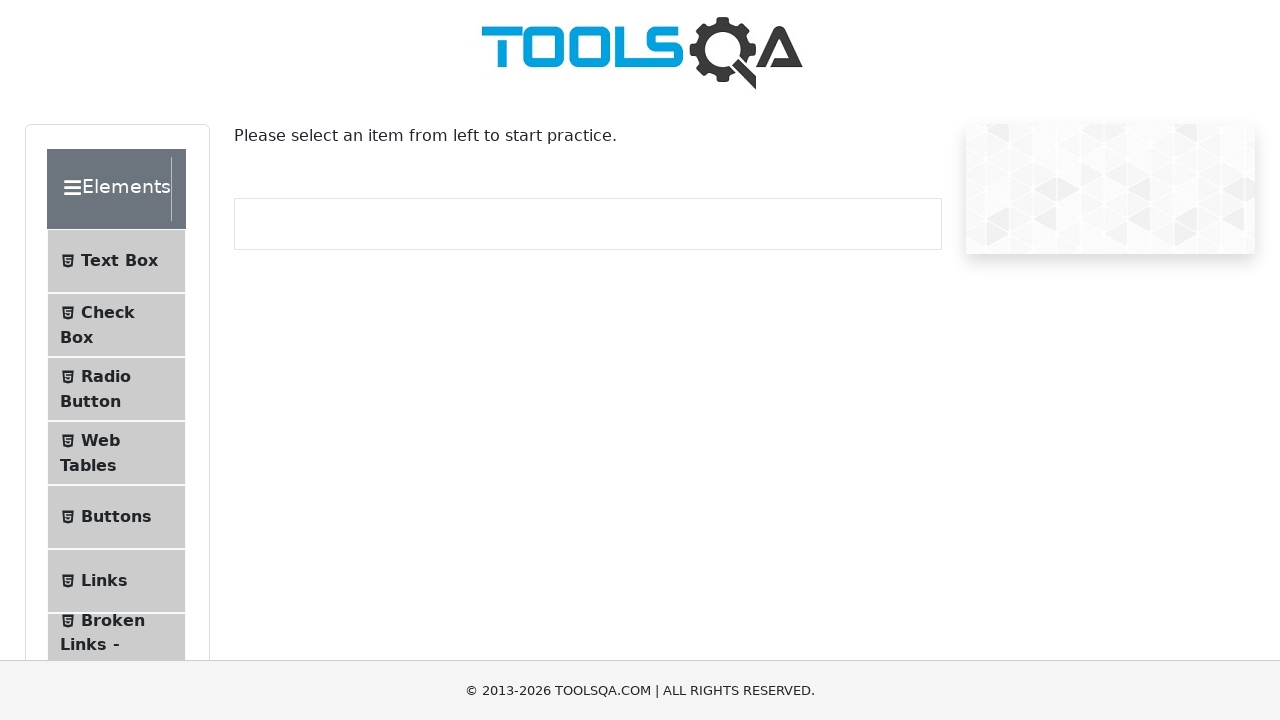

Clicked on 'Text Box' menu item at (119, 261) on internal:text="Text Box"i
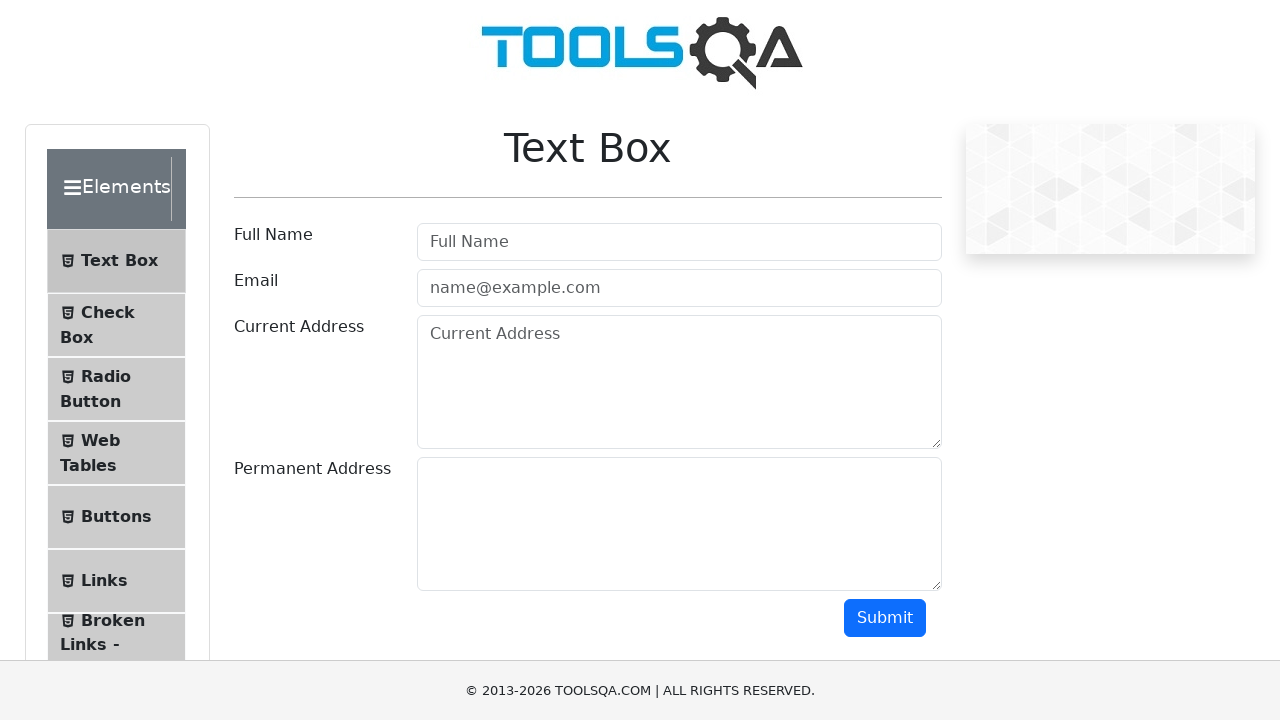

Navigated to Text Box page
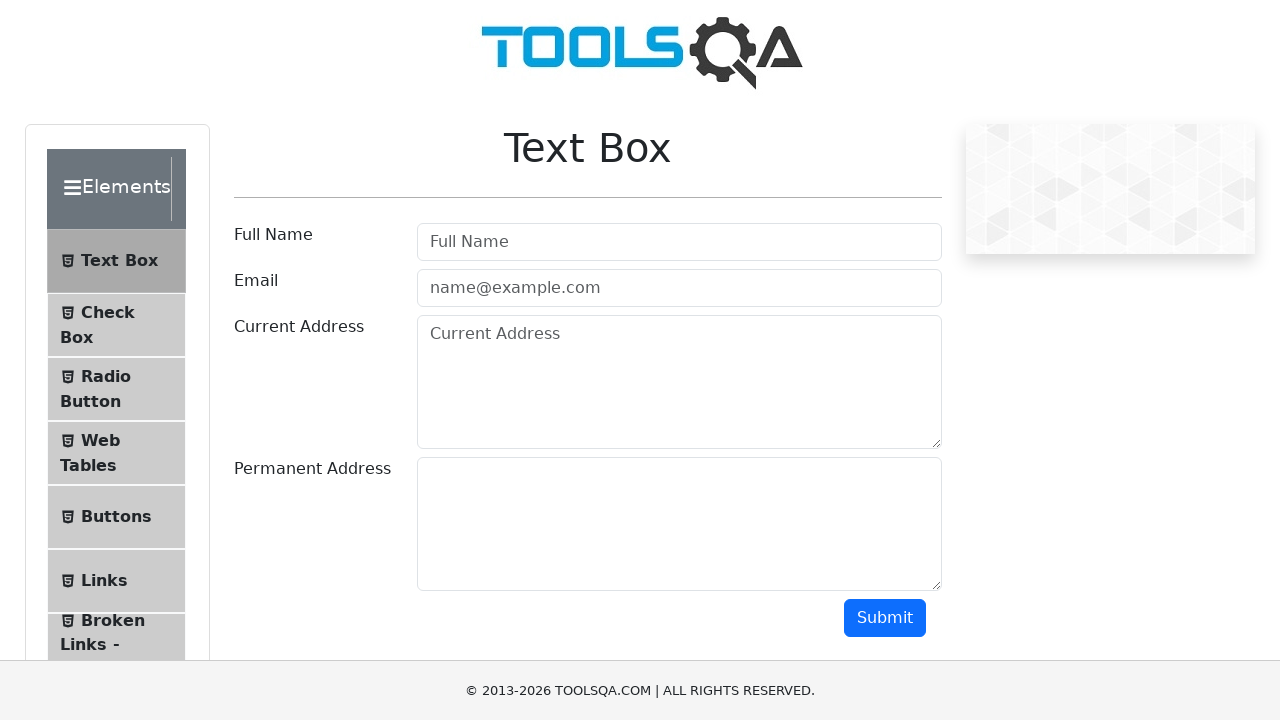

Filled Full Name input with 'Test Name 123' on internal:attr=[placeholder="Full Name"i]
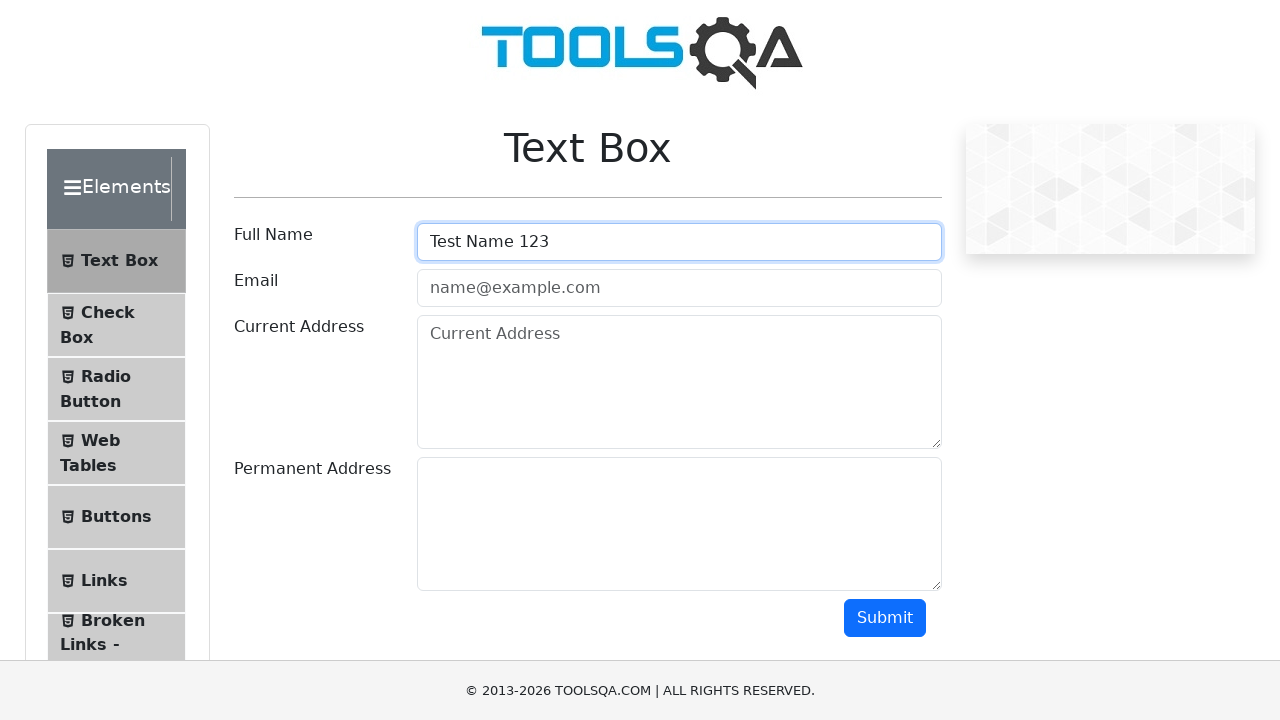

Clicked Submit button at (885, 618) on internal:role=button[name="Submit"i]
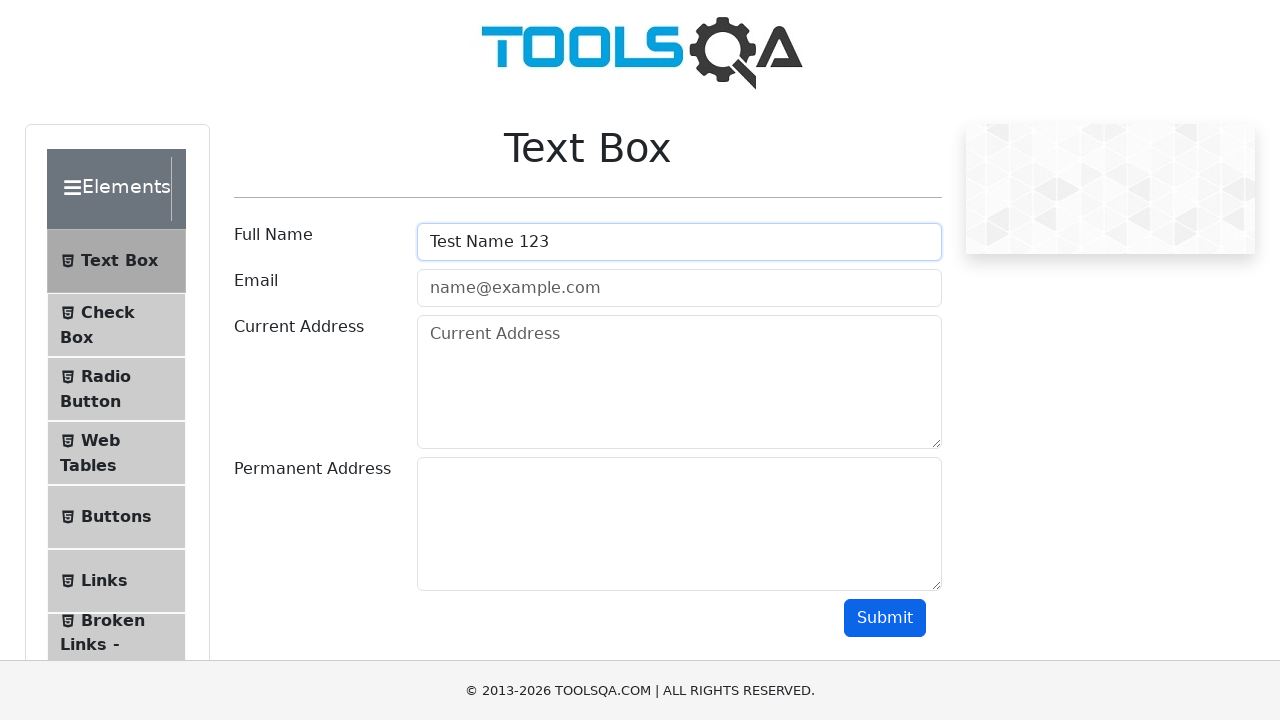

Verified output displays the entered name 'Test Name 123'
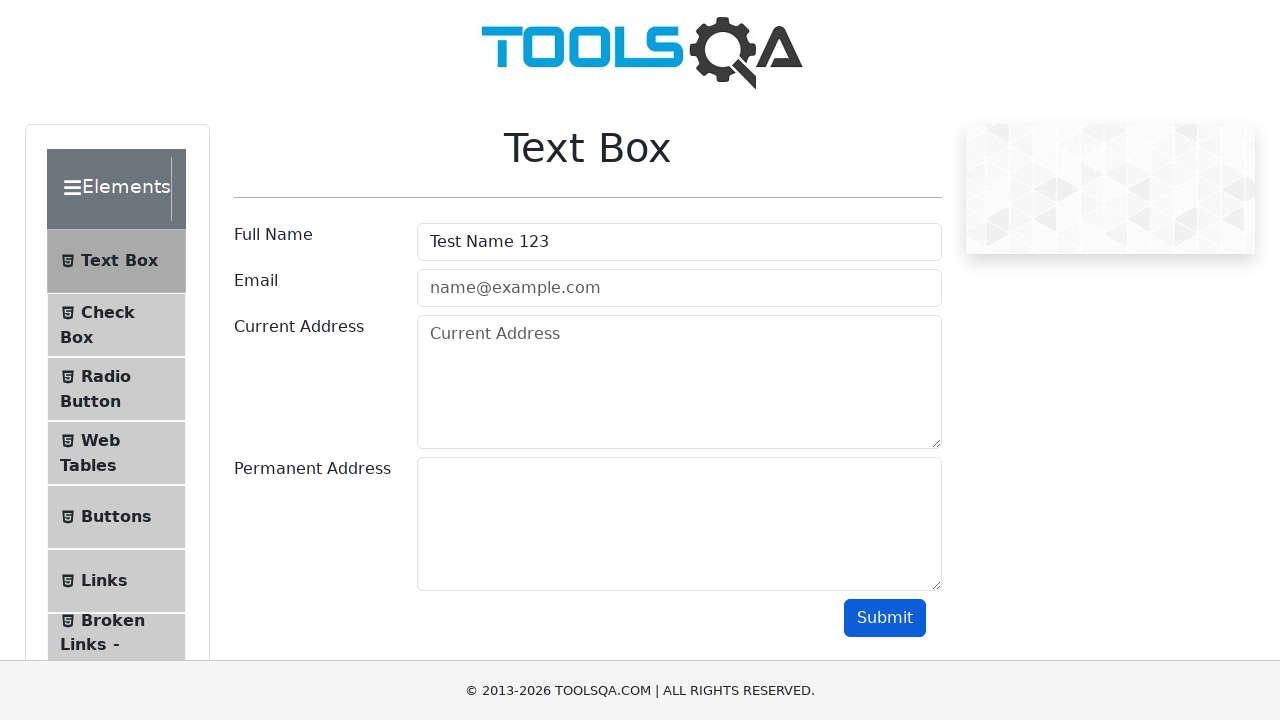

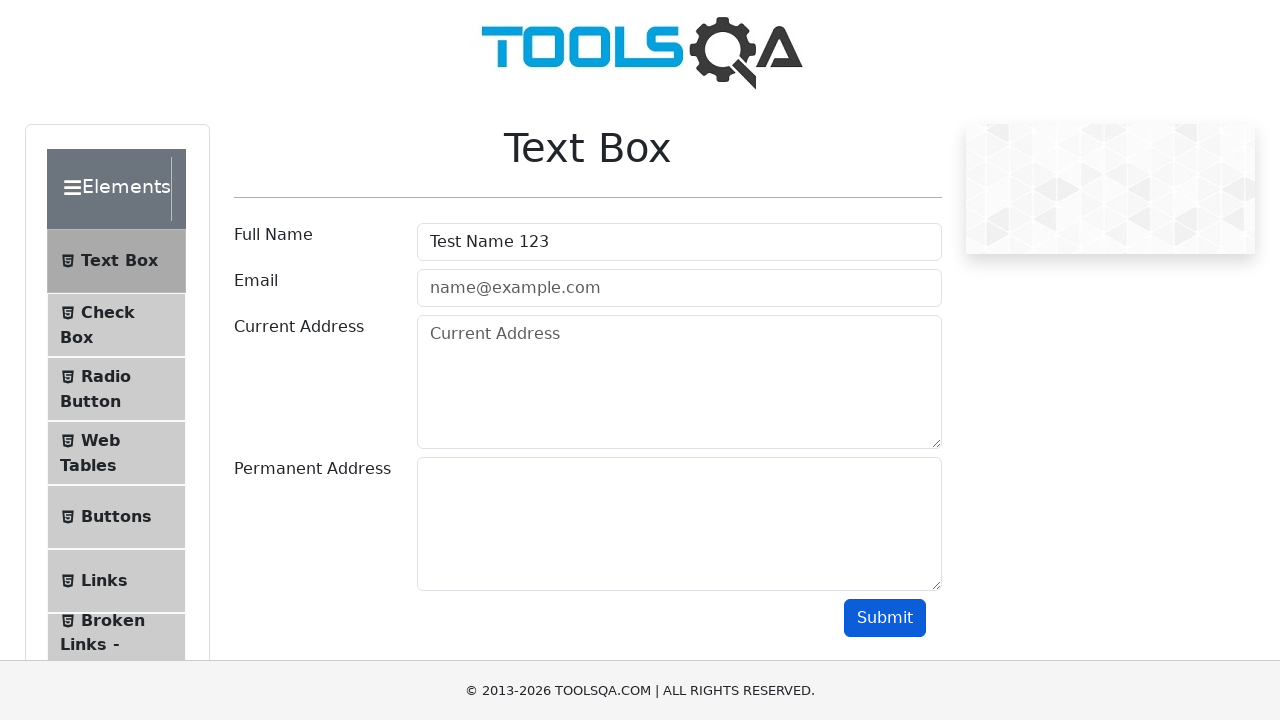